Tests BMI calculator functionality by entering height and weight values, then verifying the calculated BMI result

Starting URL: http://cn.onlinebmicalculator.com/

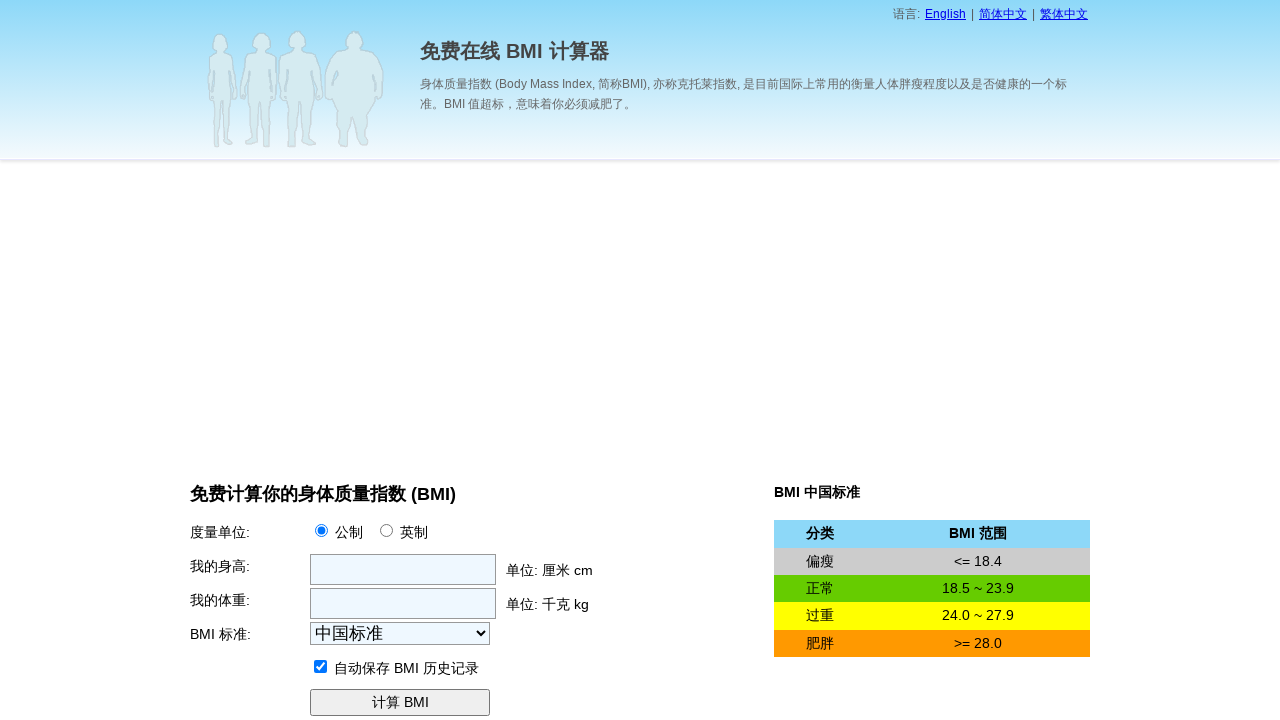

Cleared height input field on input[name='f_height']
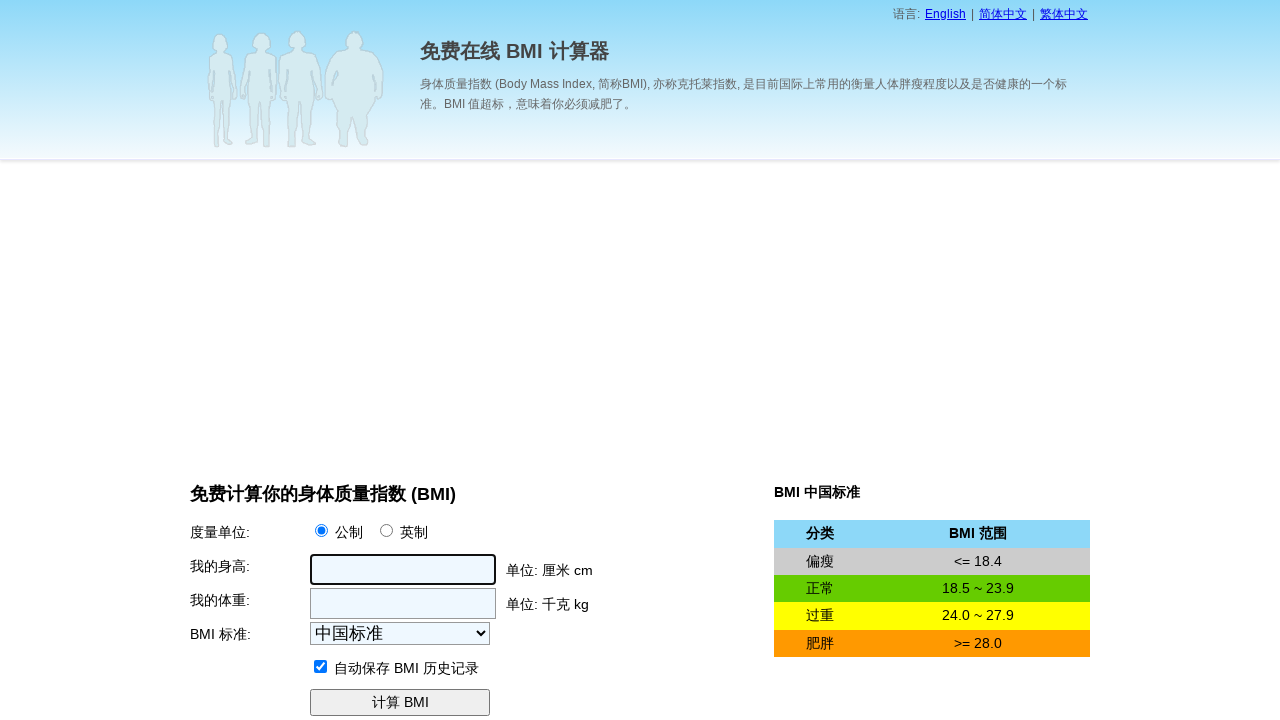

Filled height field with 175 cm on input[name='f_height']
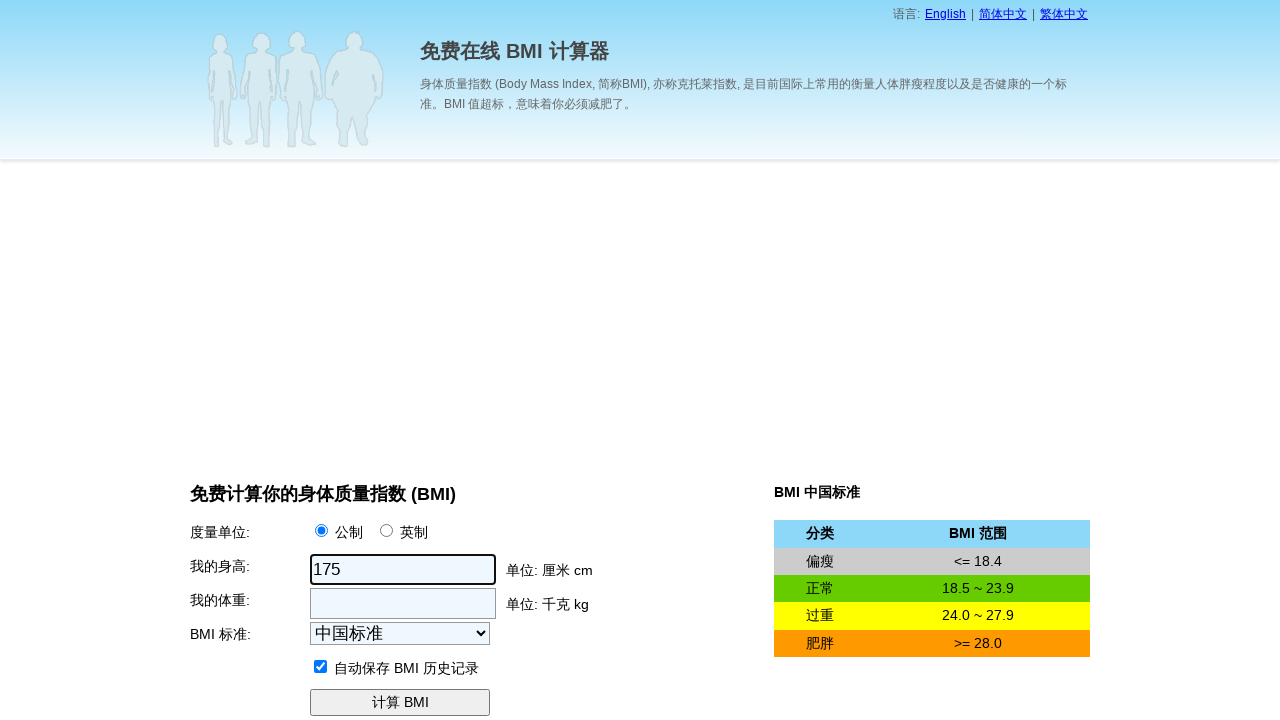

Cleared weight input field on input[name='f_weight']
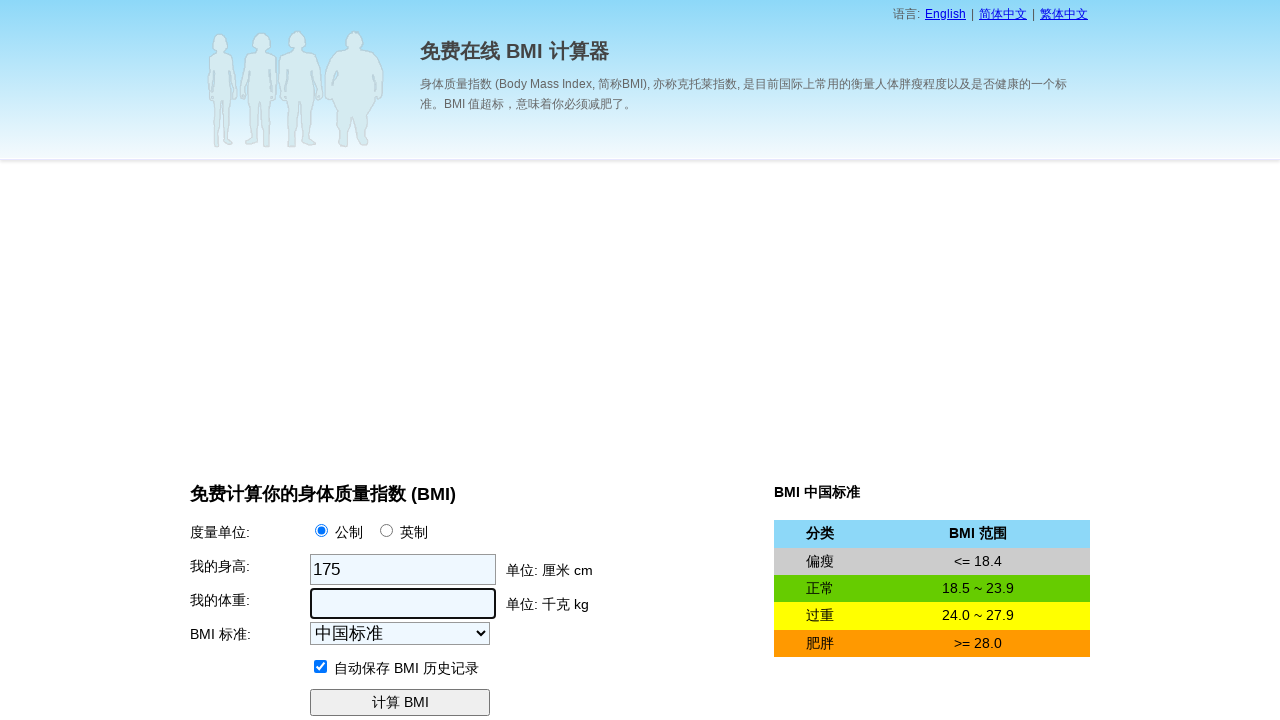

Filled weight field with 70 kg on input[name='f_weight']
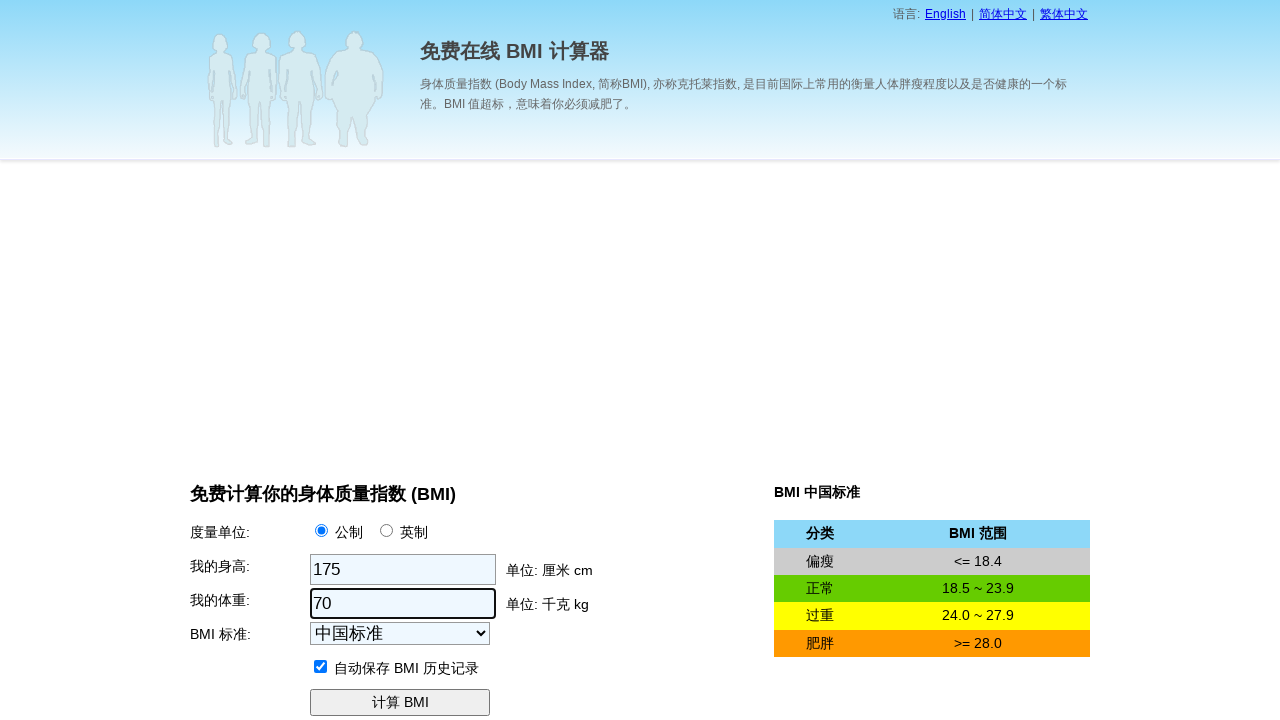

Clicked submit button to calculate BMI at (400, 703) on input[name='f_submit']
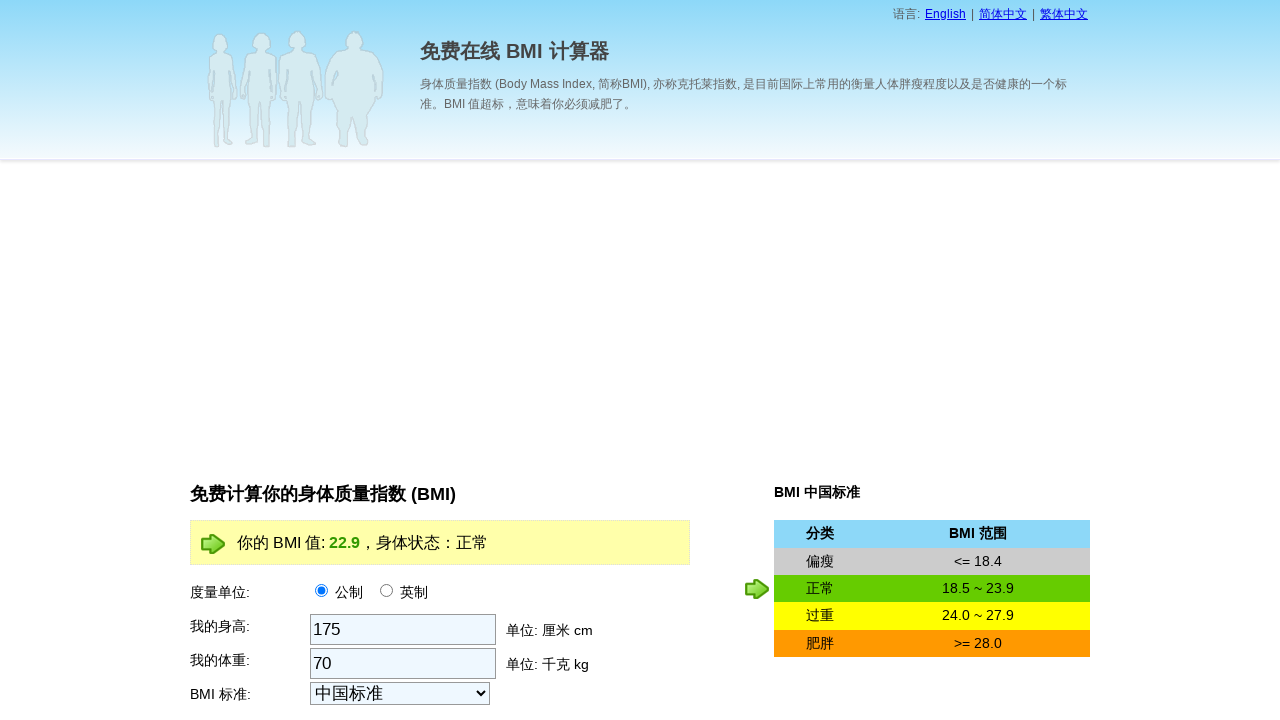

BMI result element loaded
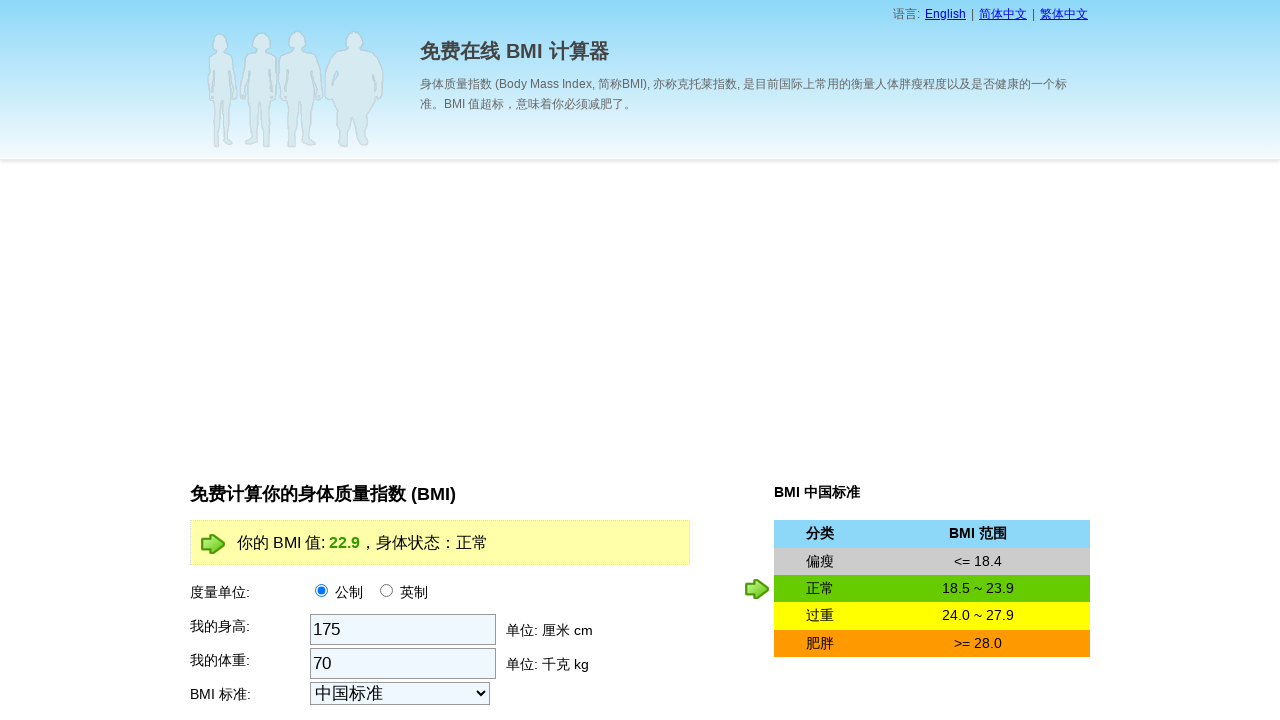

Retrieved BMI result: 22.9
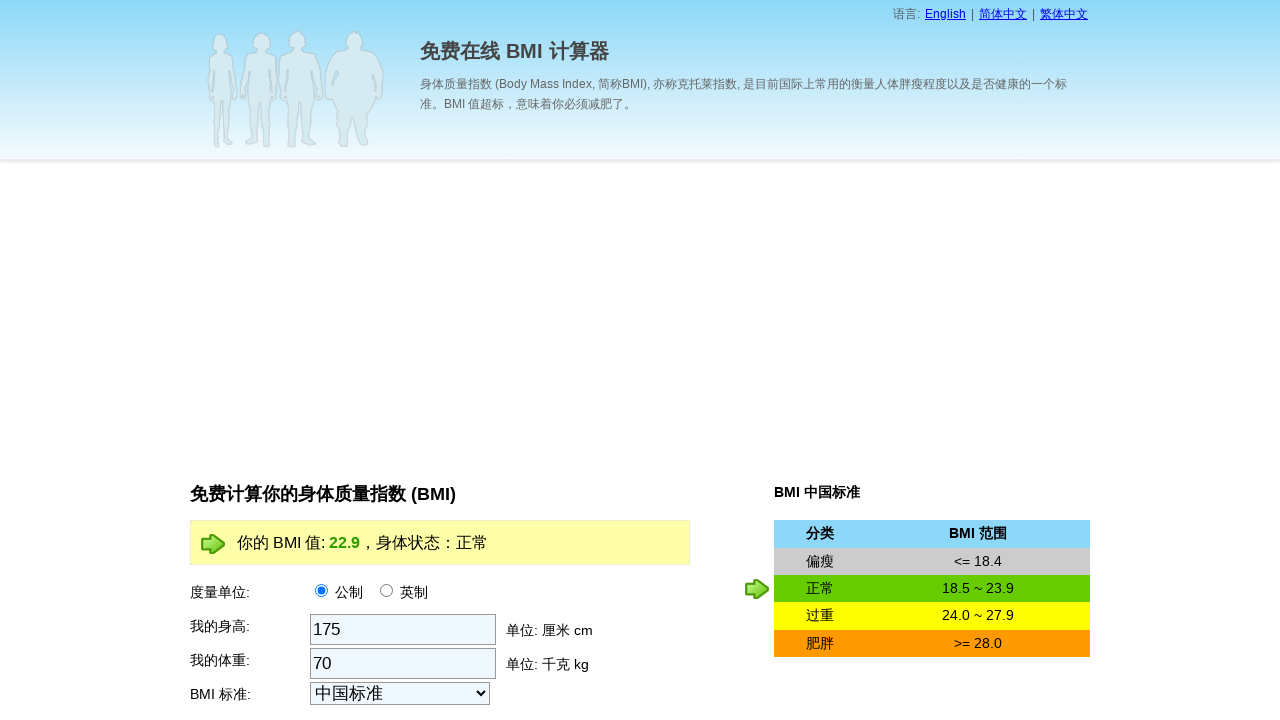

Verified BMI calculation is correct (22.9)
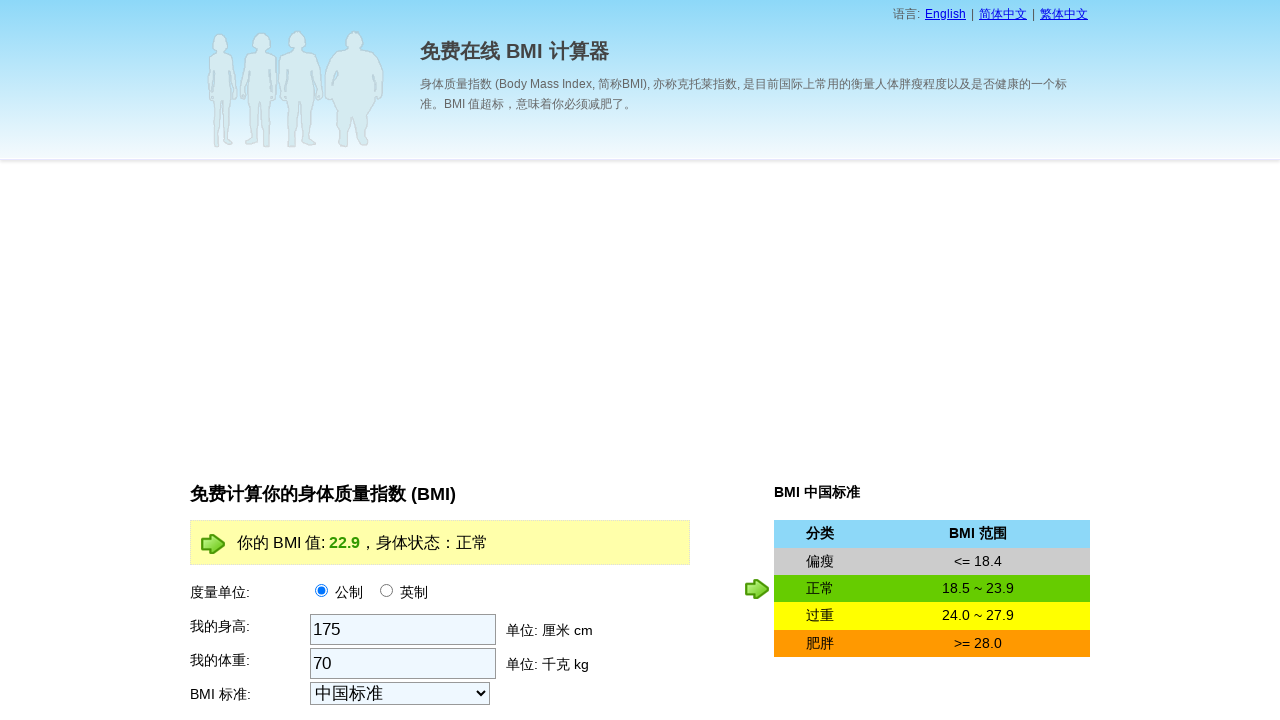

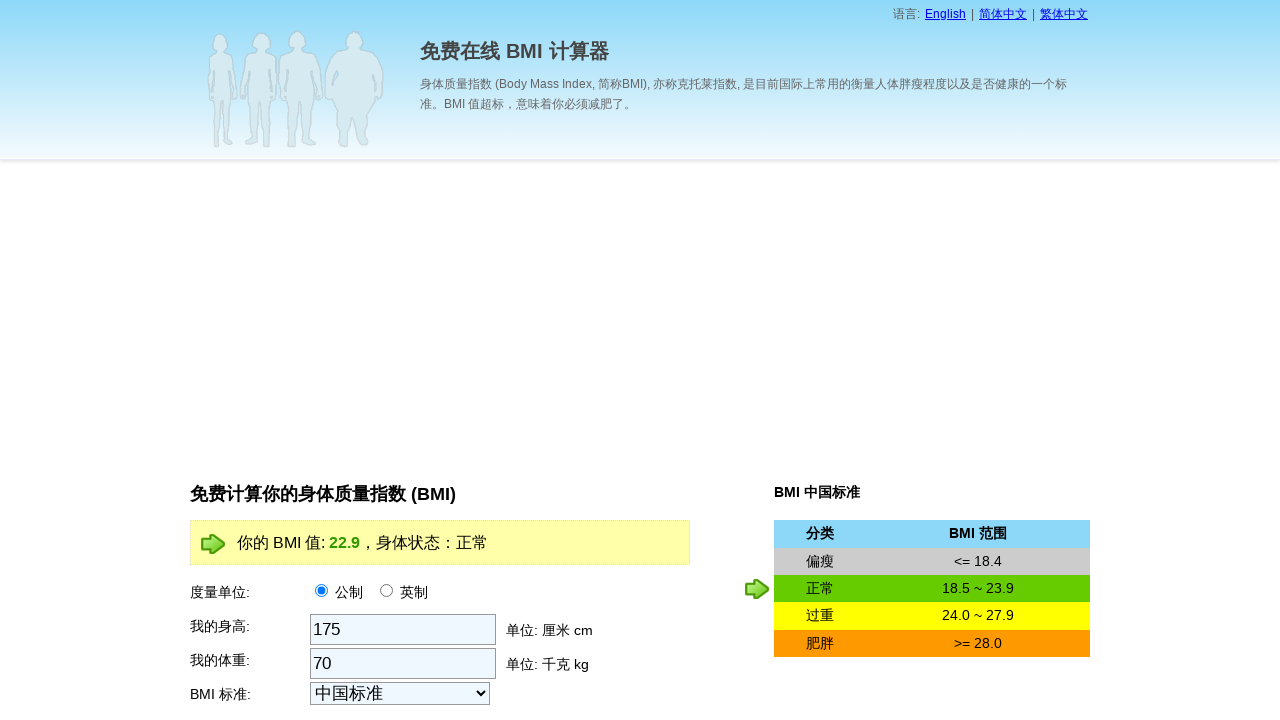